Tests handling of a JavaScript prompt dialog by clicking the prompt button, entering a name, and verifying the personalized greeting message

Starting URL: https://testautomationpractice.blogspot.com/

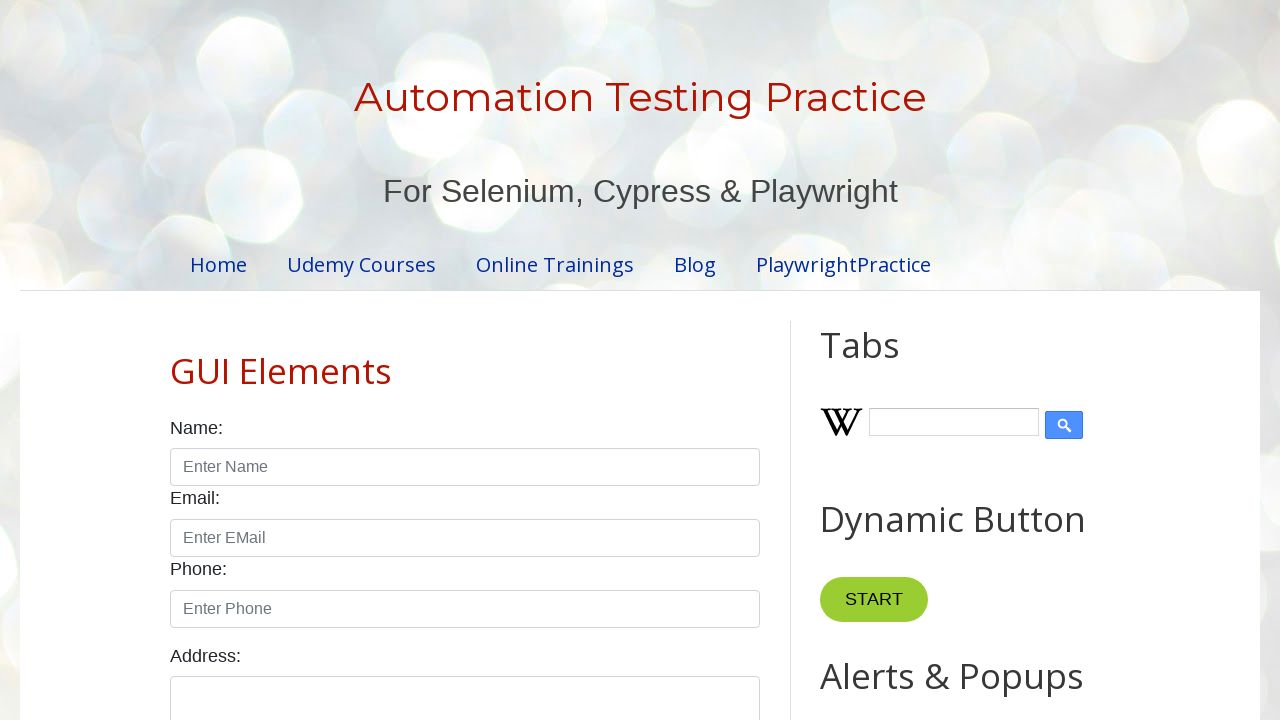

Set up dialog handler to accept prompt with name 'Marcus'
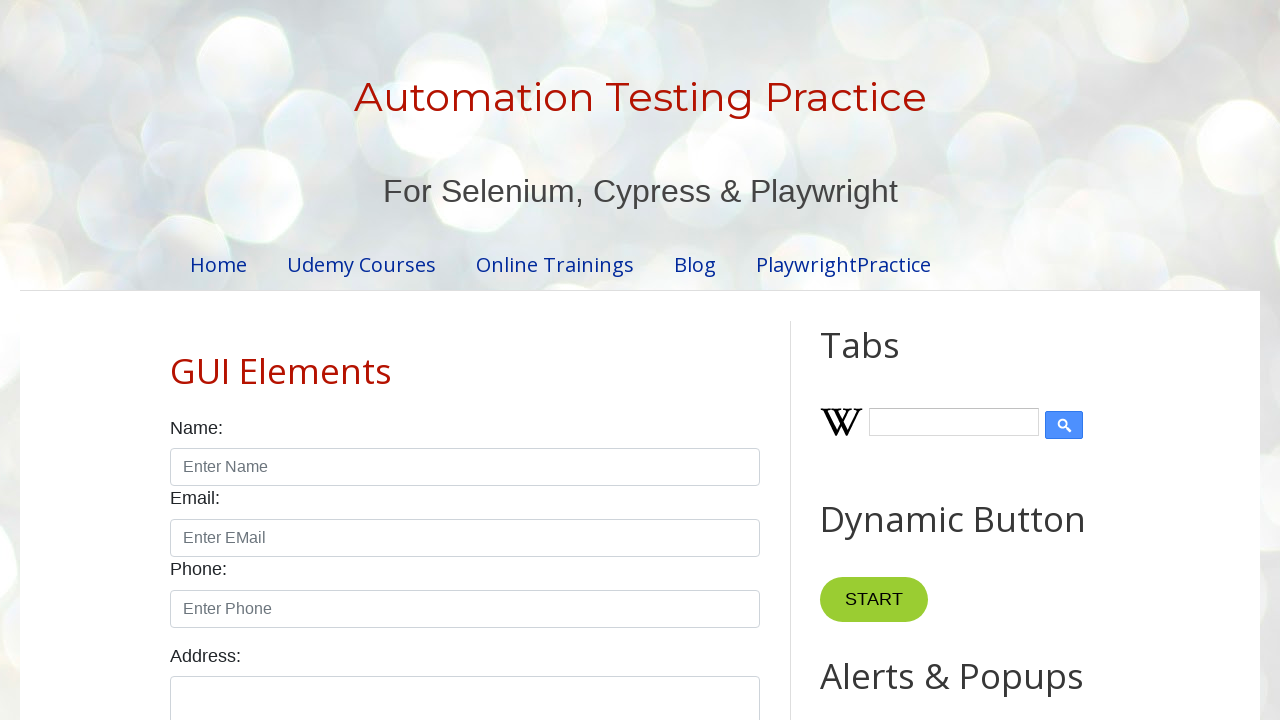

Clicked prompt button to trigger JavaScript prompt dialog at (890, 360) on xpath=//button[@id='promptBtn']
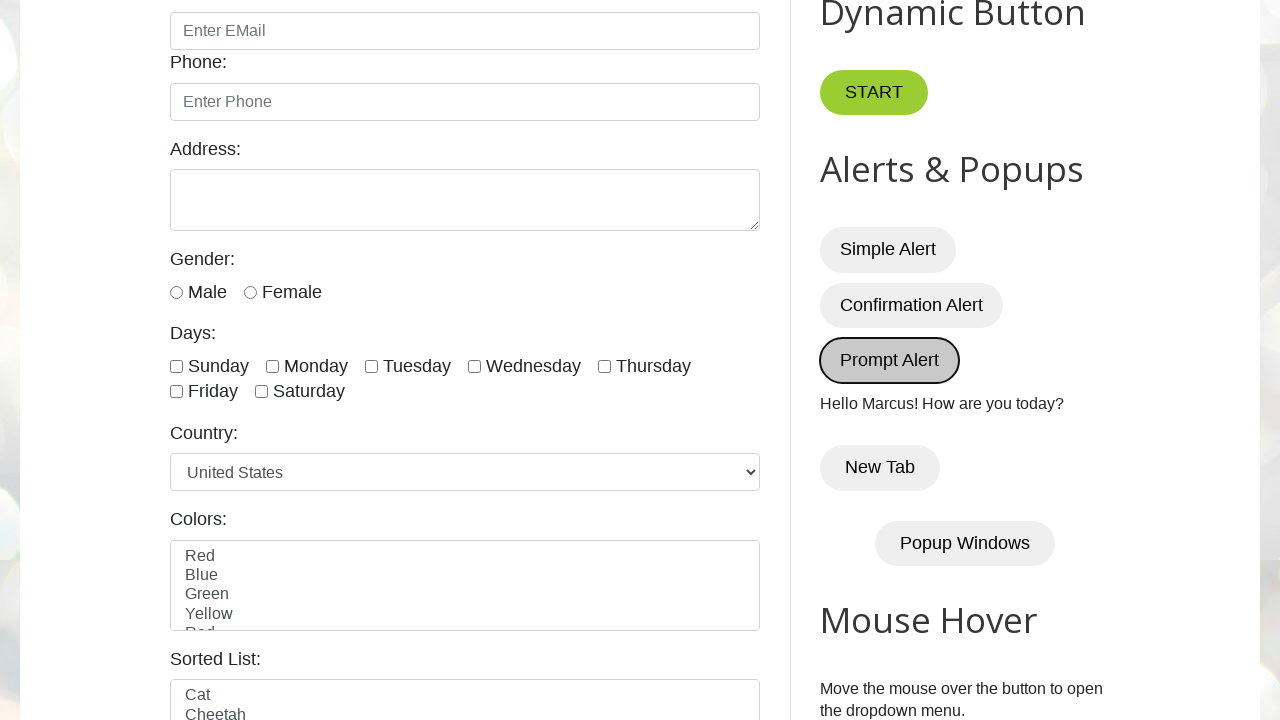

Waited for and verified result text element loaded after prompt dialog submission
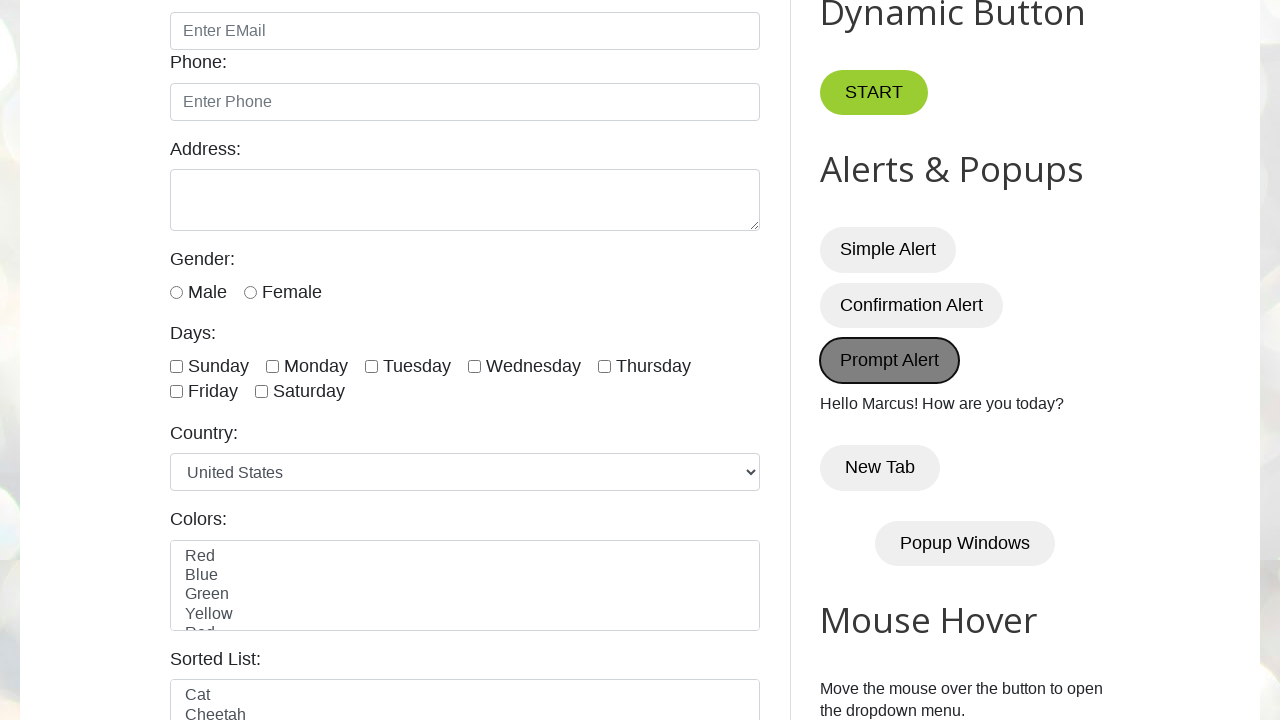

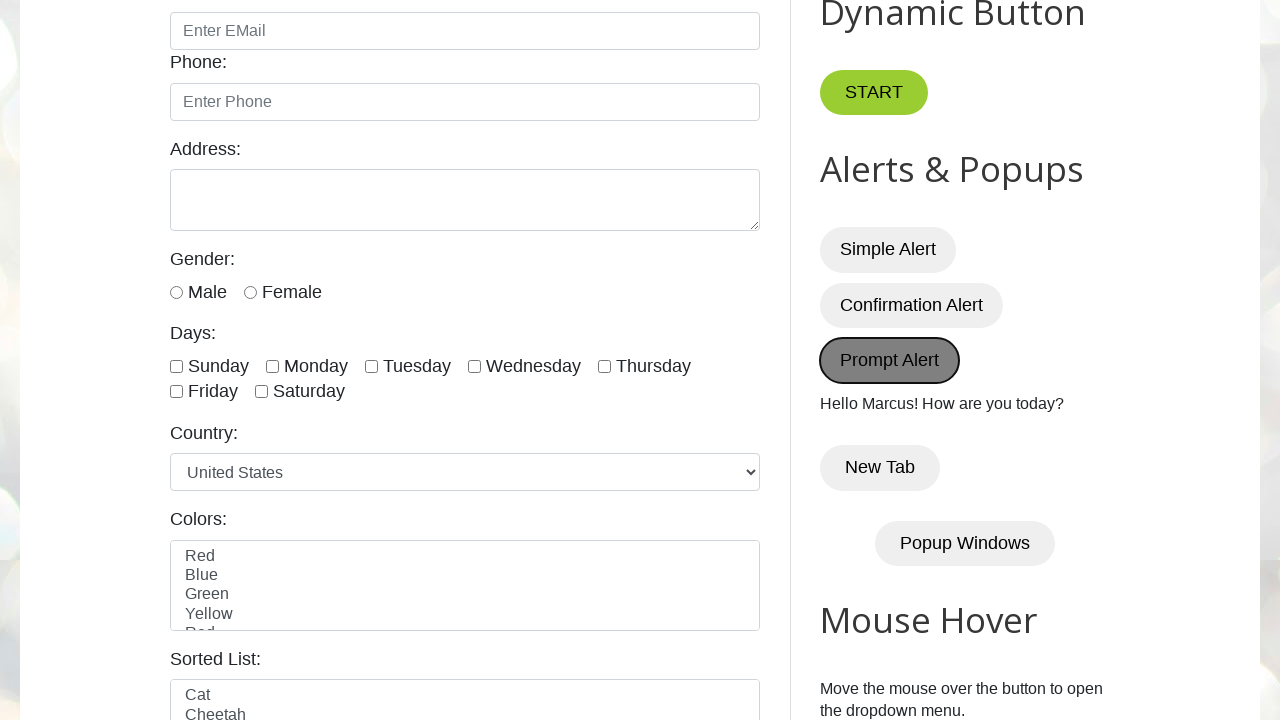